Tests web table functionality by navigating to a tables page and verifying specific cell data values match expected content (prices and URLs)

Starting URL: https://the-internet.herokuapp.com/tables

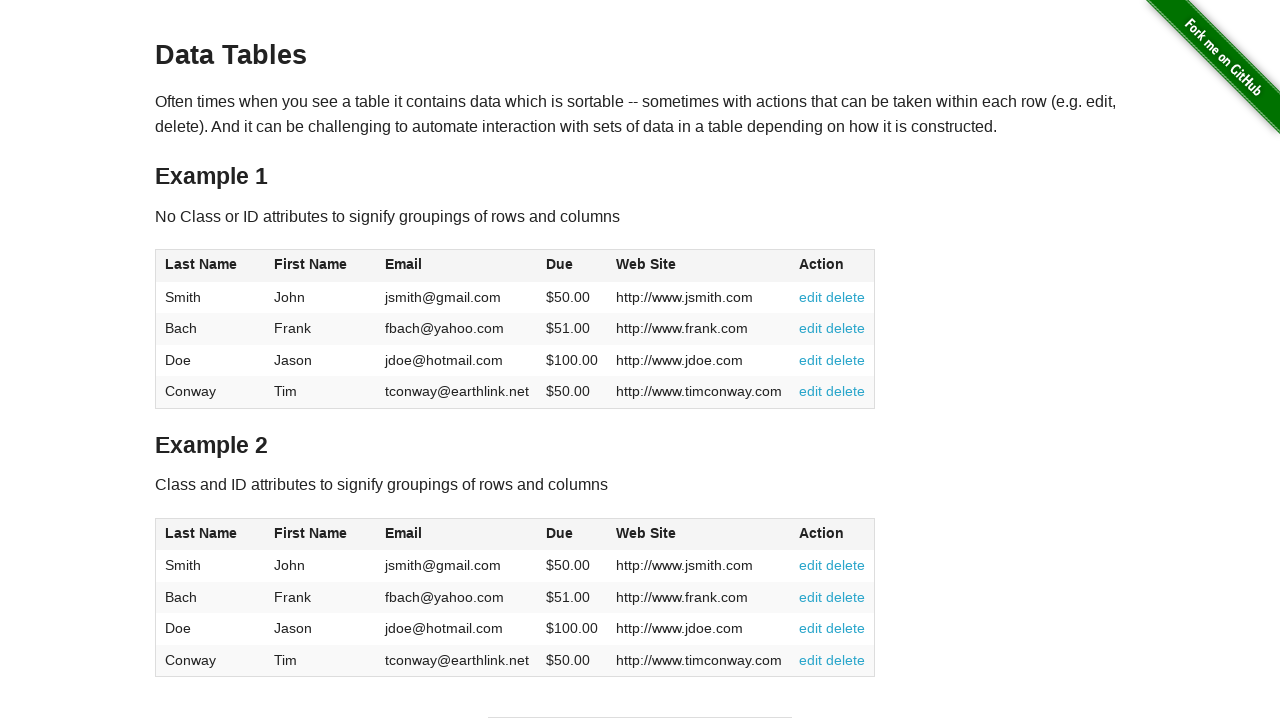

Waited for table#table1 to load
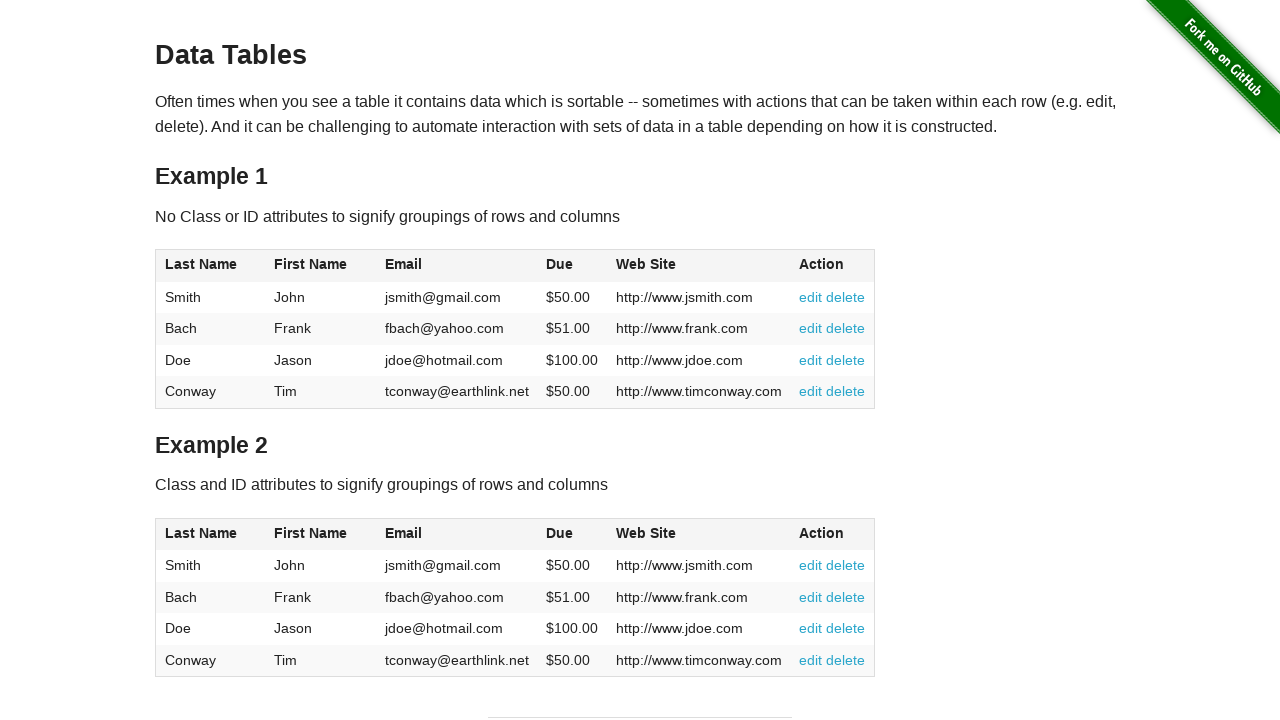

Located cell in table1 row 2, column 4 (Due column)
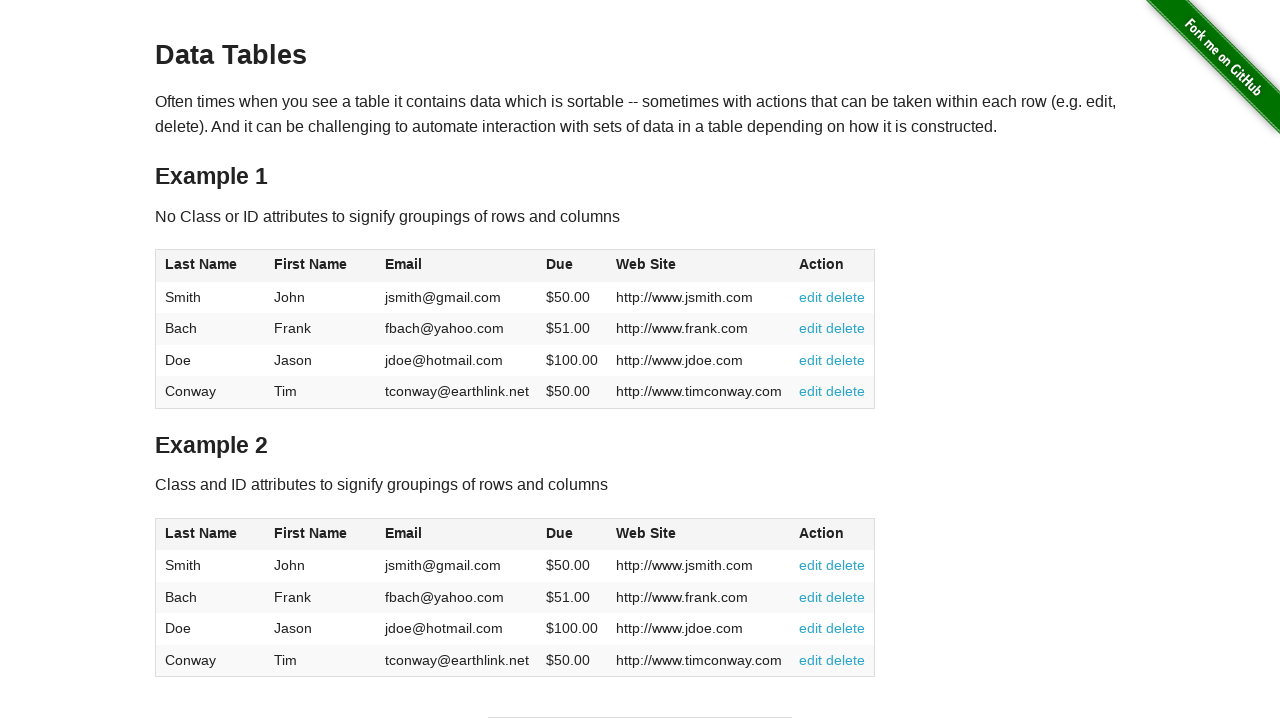

Located cell in table1 row 3, column 4 (Due column)
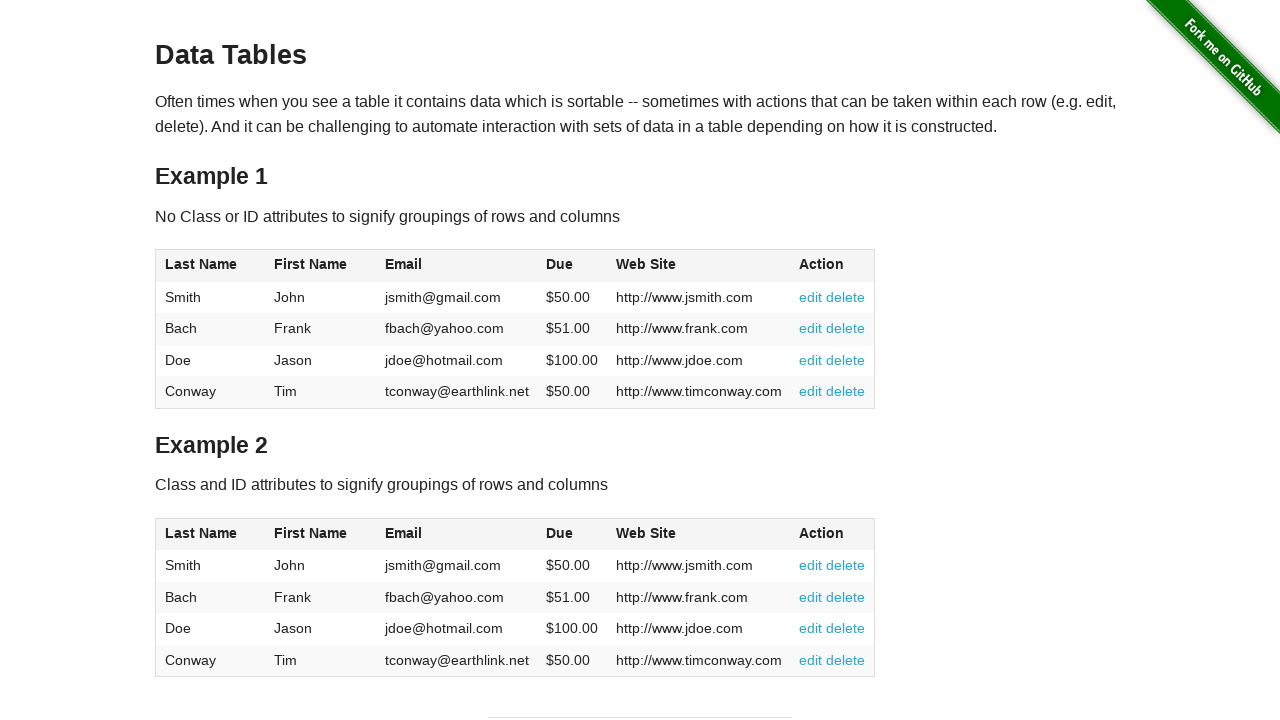

Located cell in table1 row 4, column 5 (Web Site column)
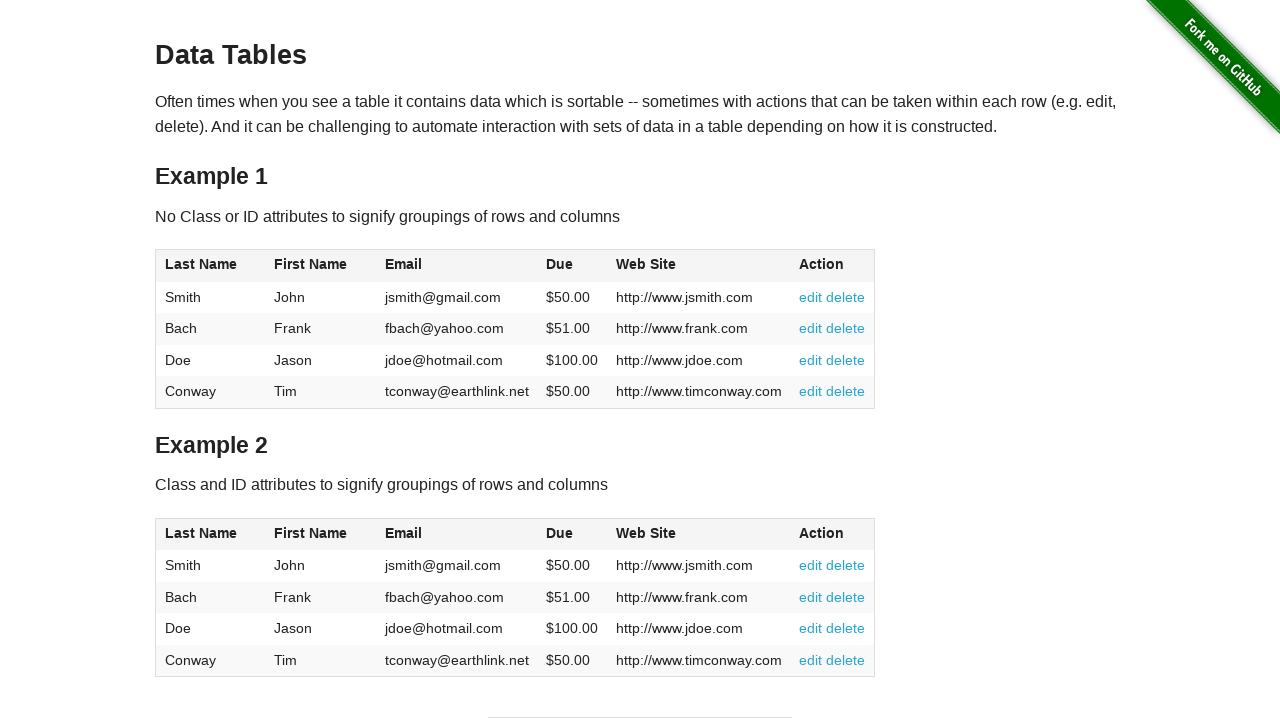

Waited for data_cell_1 to be visible
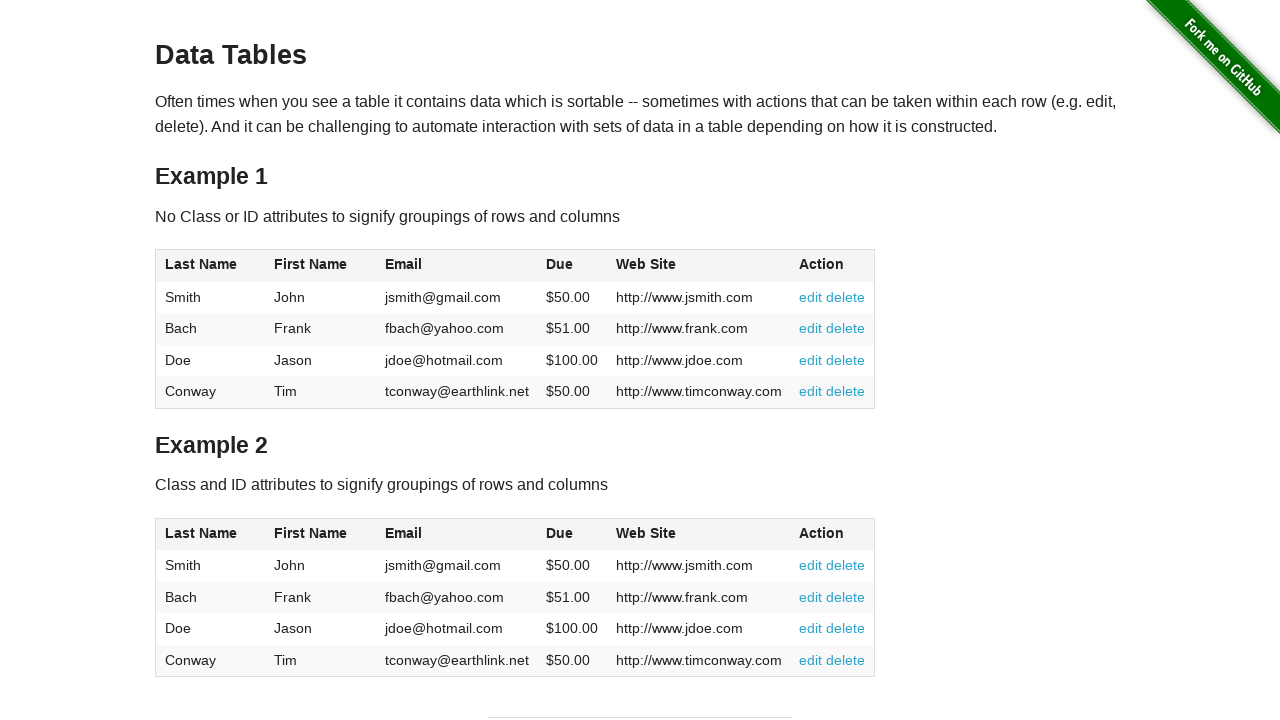

Waited for data_cell_2 to be visible
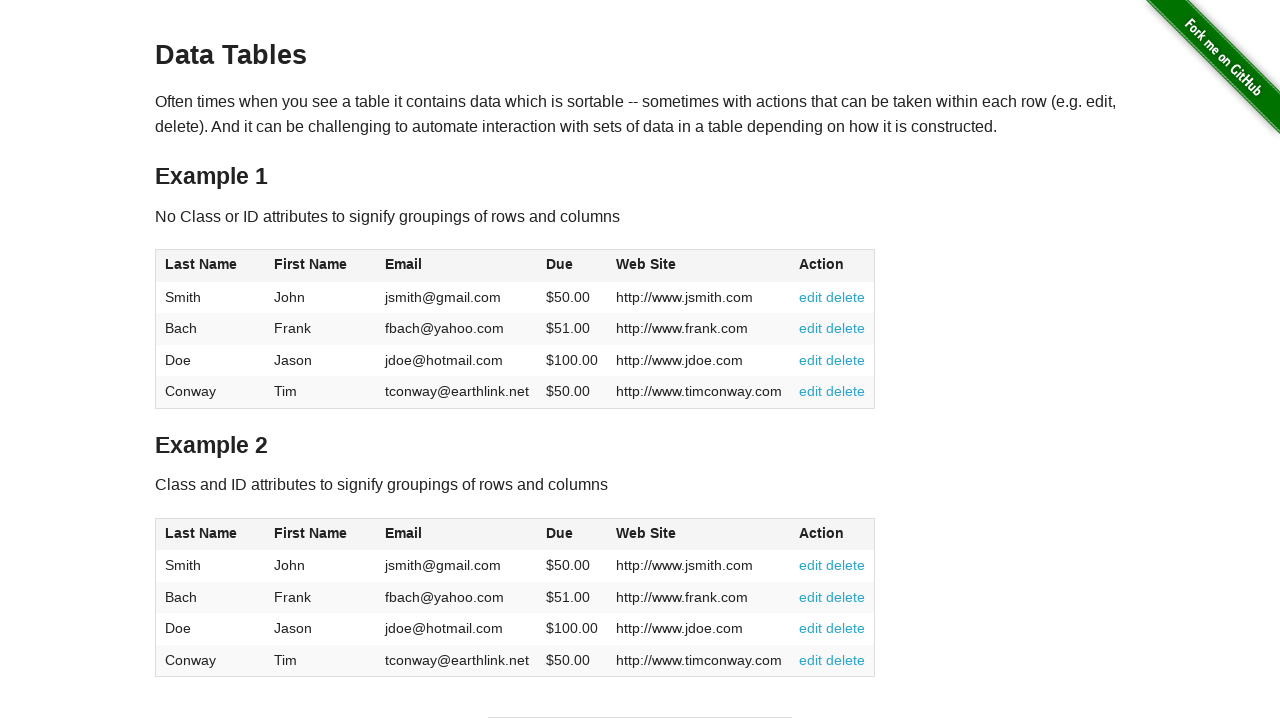

Waited for data_cell_3 to be visible
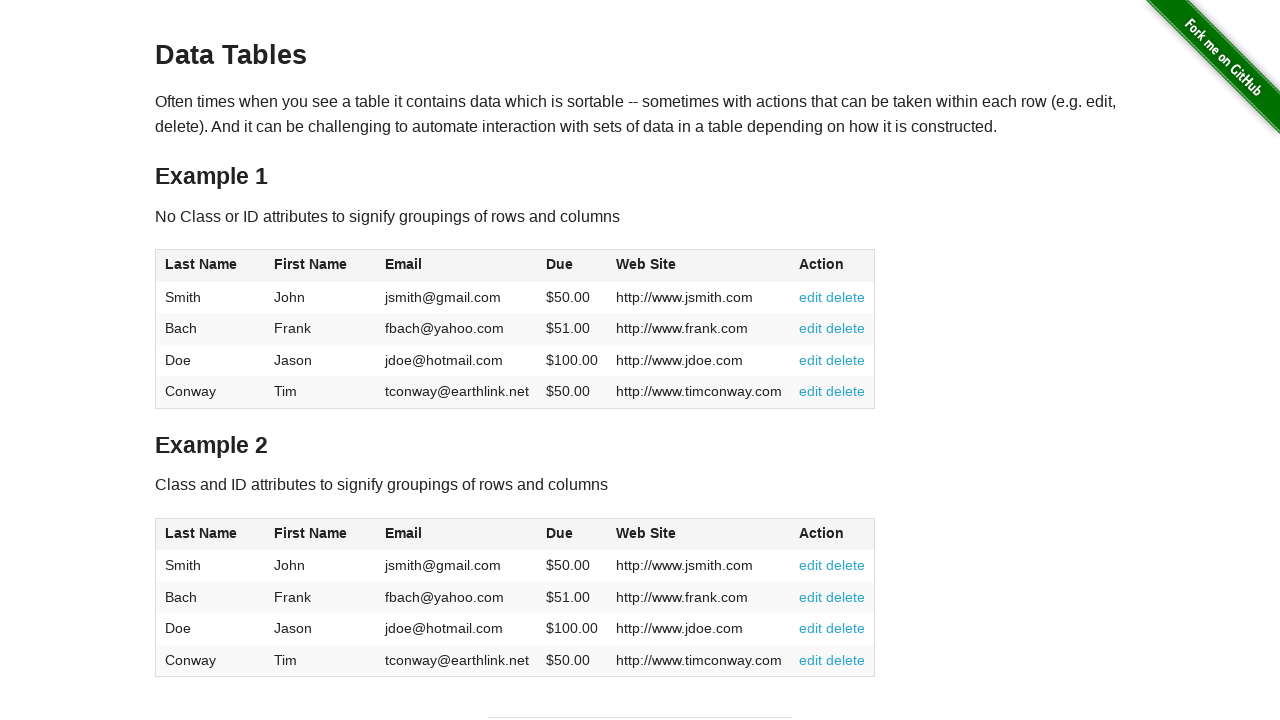

Clicked on Last Name header to test sorting functionality at (210, 266) on table#table1 thead tr th:nth-child(1)
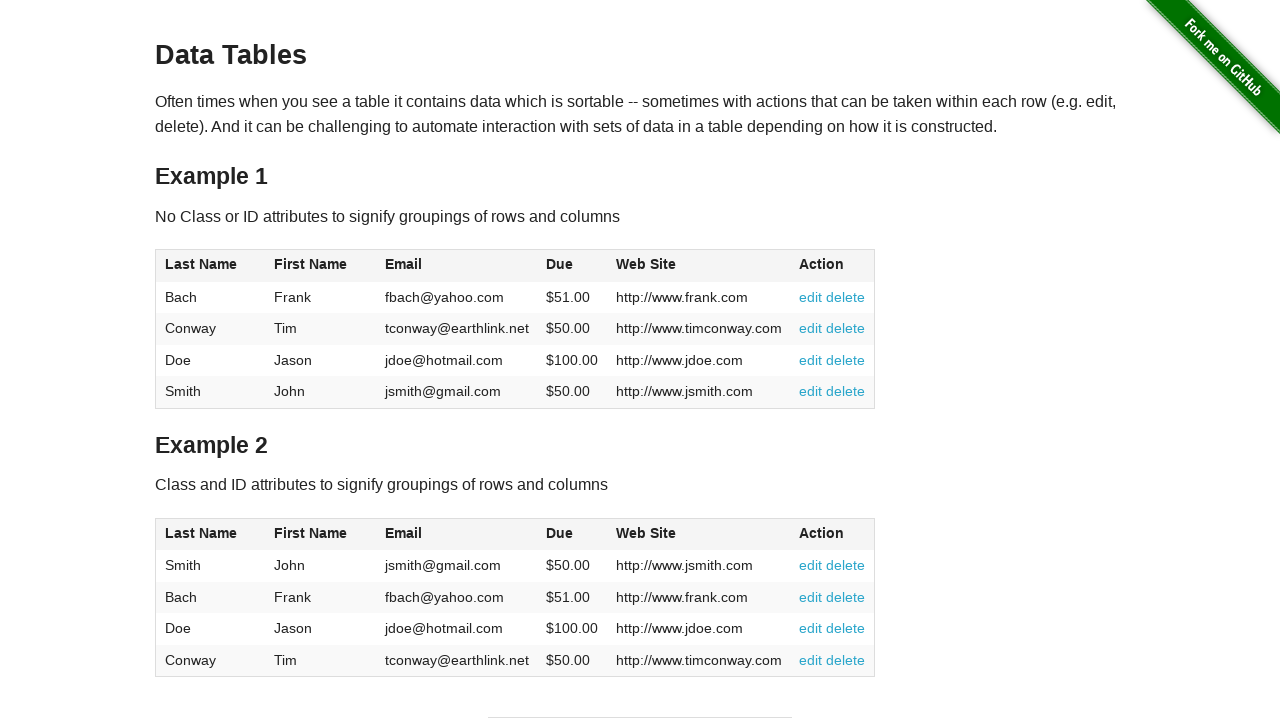

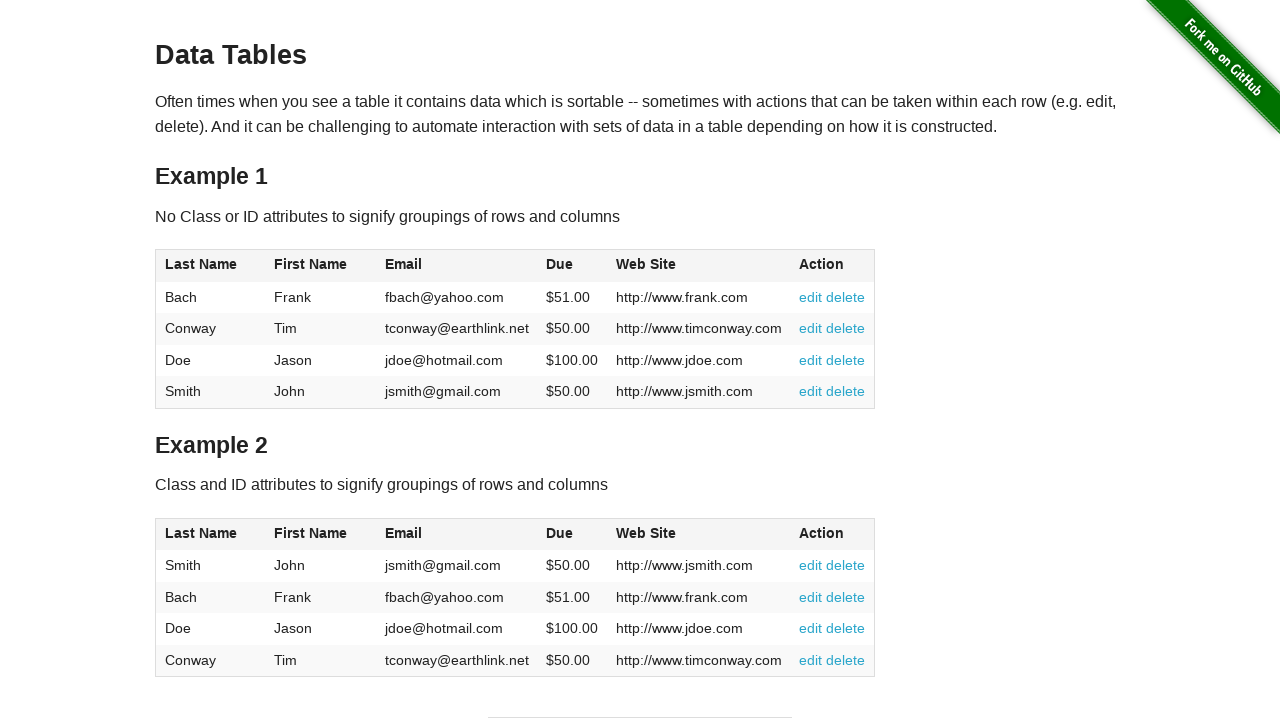